Tests dismissing a JavaScript alert by clicking DISCOVER, clicking ALERT button, and dismissing the alert

Starting URL: https://aquabottesting.com/index.html

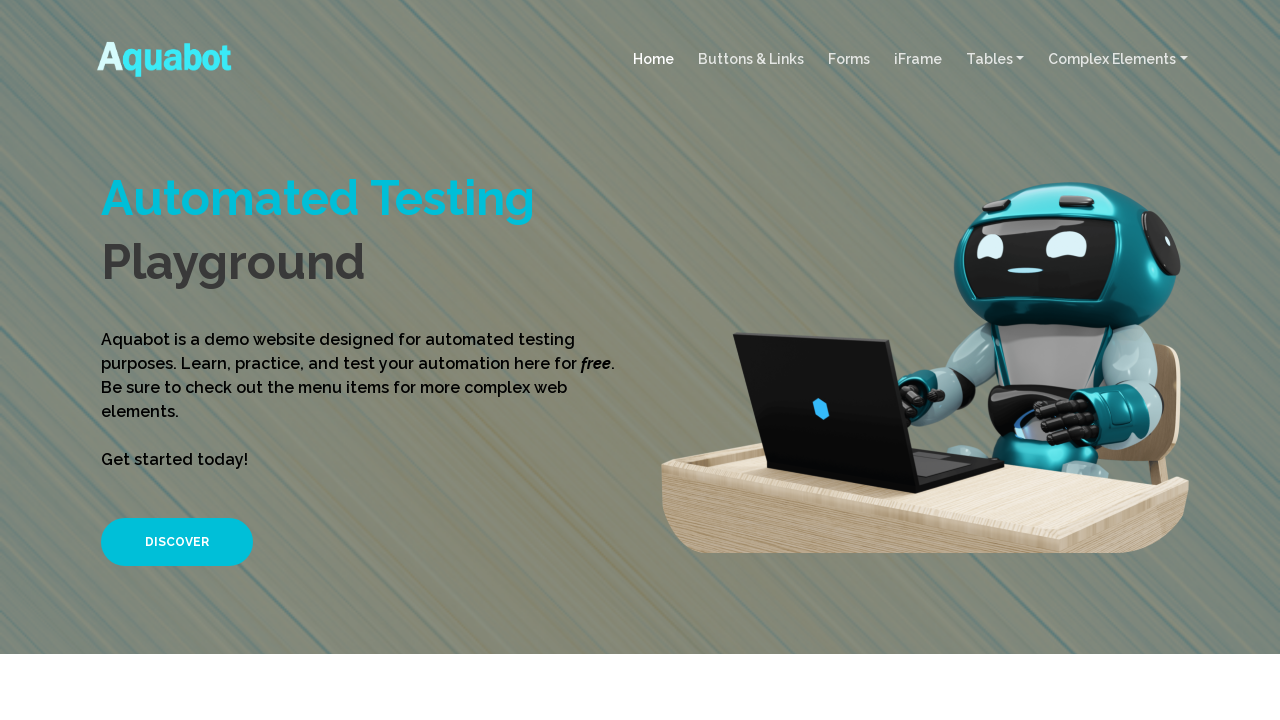

Clicked DISCOVER button at (177, 542) on xpath=//*[text()='DISCOVER']
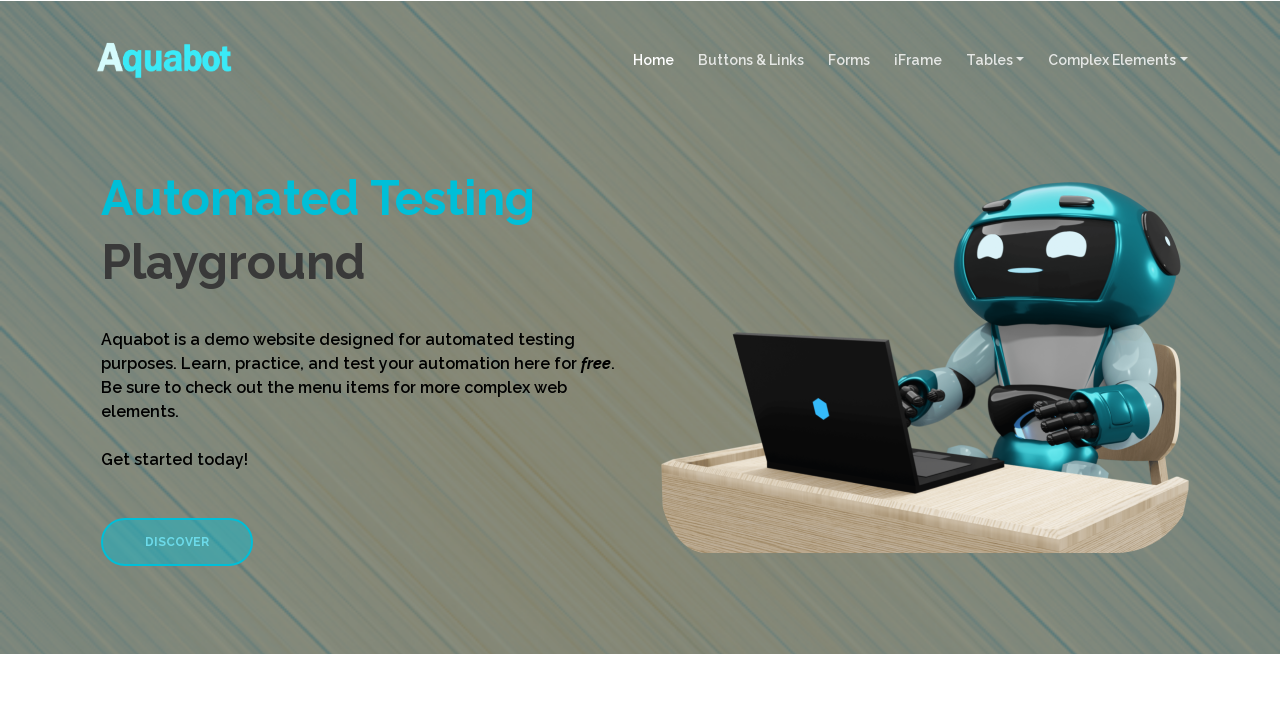

Located ALERT button
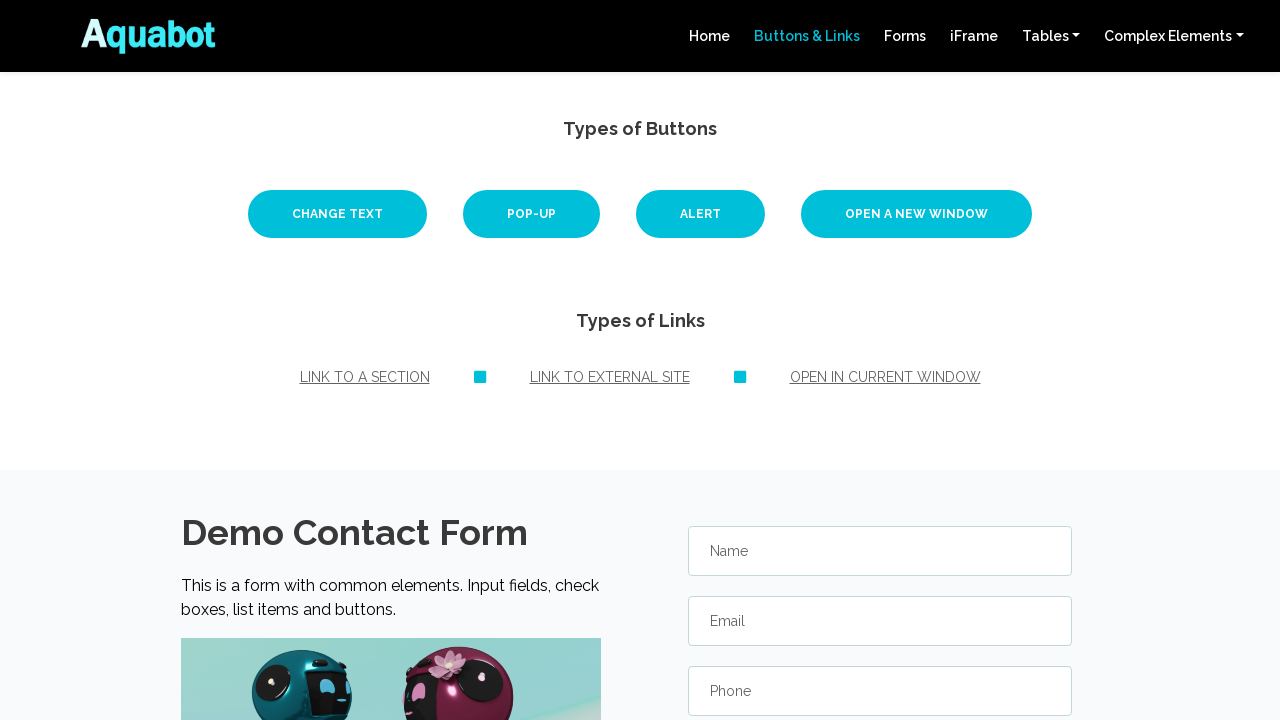

ALERT button became visible
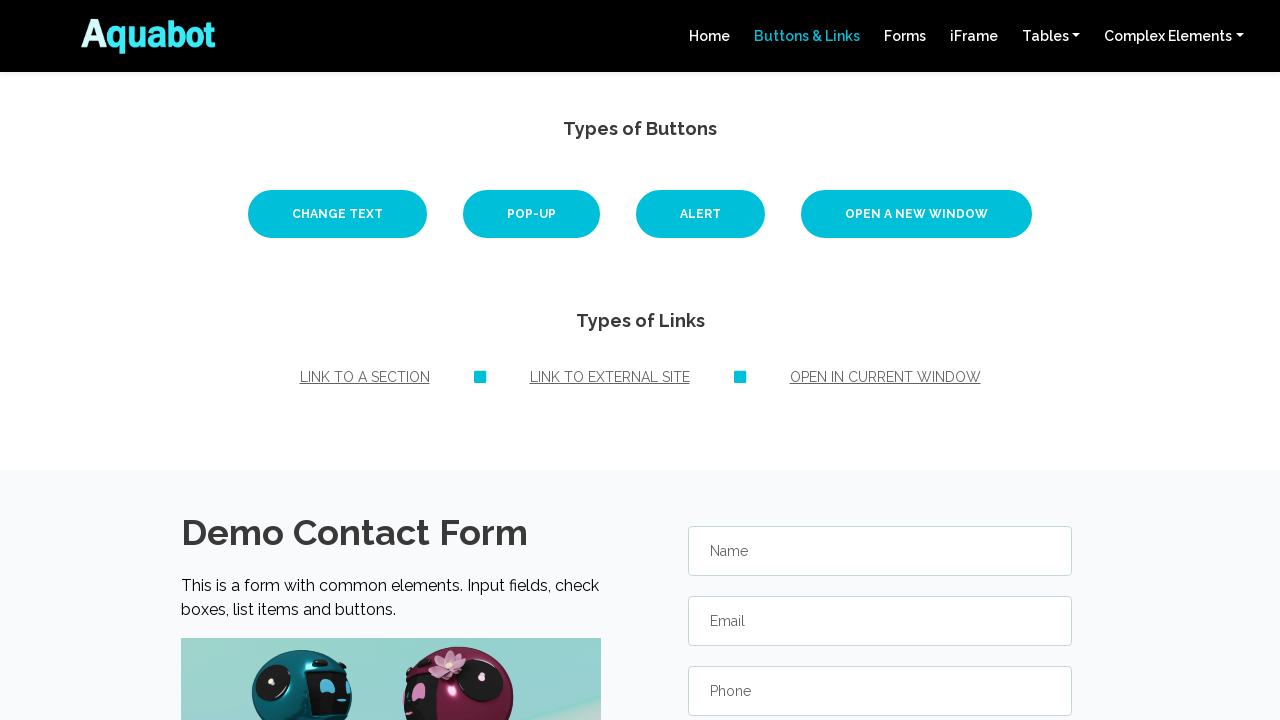

Set up dialog handler to dismiss alerts
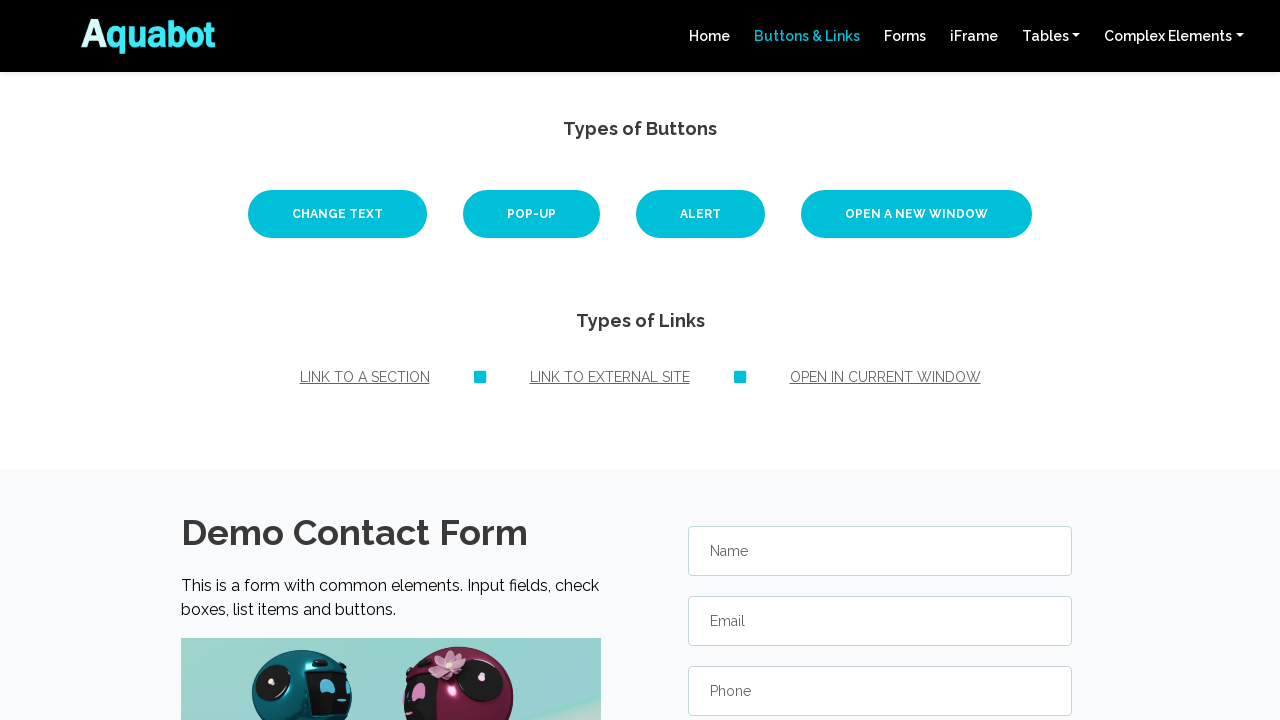

Clicked ALERT button to trigger JavaScript alert at (700, 214) on xpath=//*[text()='ALERT']
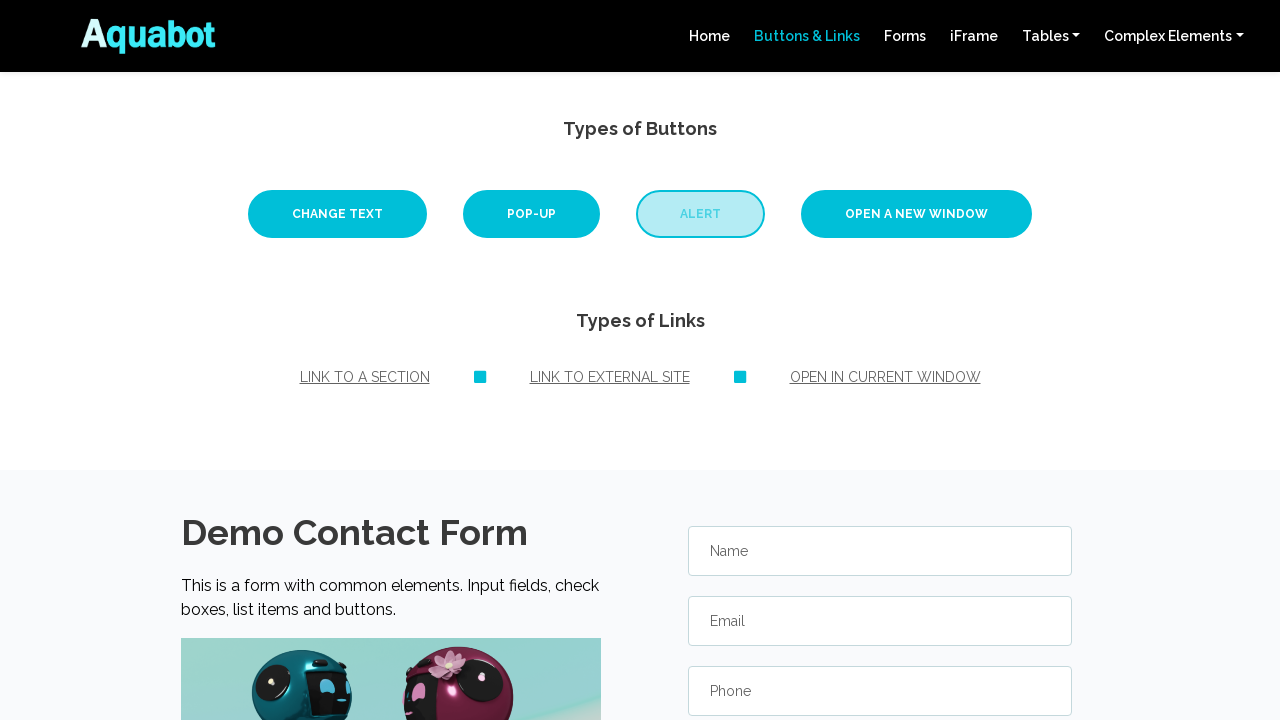

Alert was dismissed
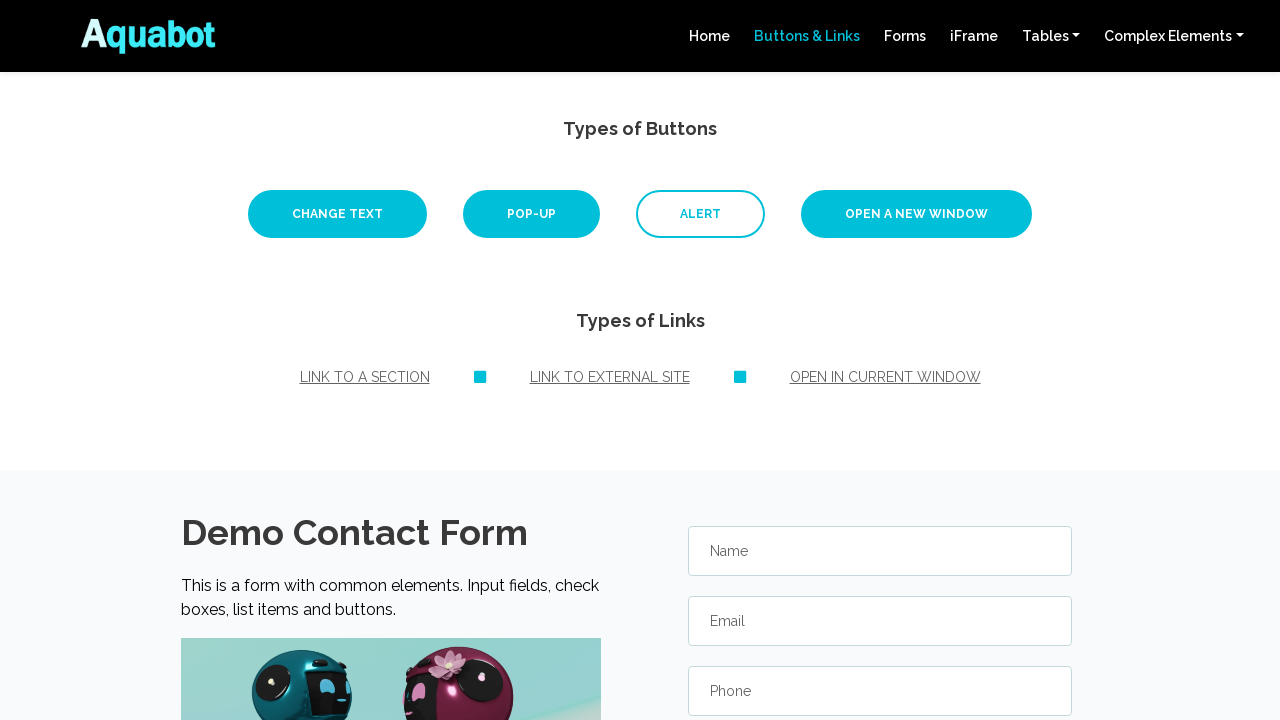

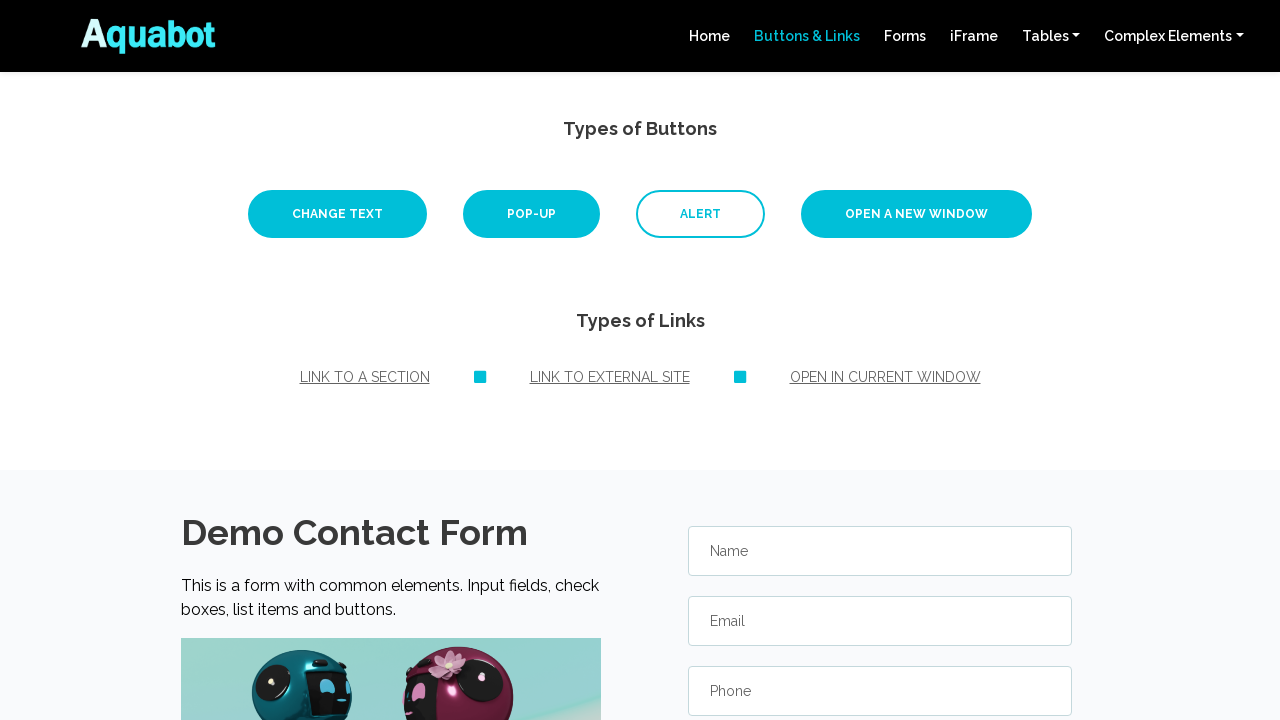